Tests the keypress form by entering a name into the input field and clicking the button

Starting URL: https://formy-project.herokuapp.com/keypress

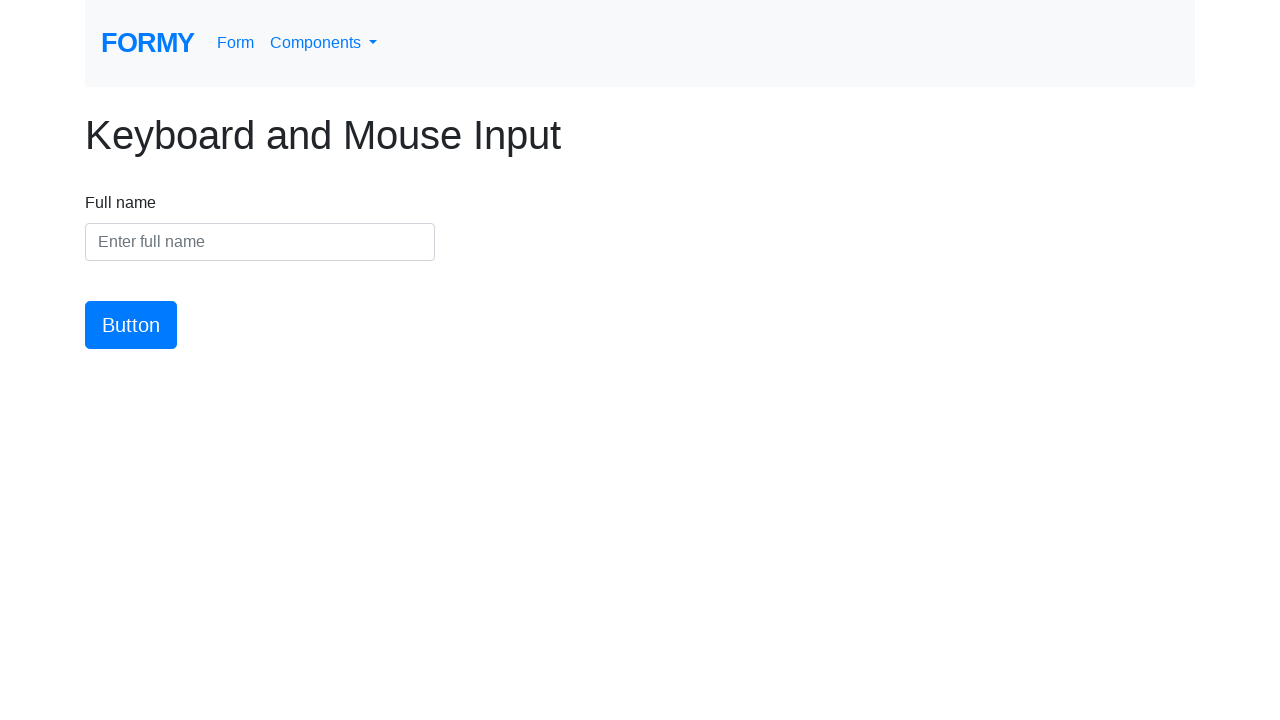

Clicked on the name input field at (260, 242) on #name
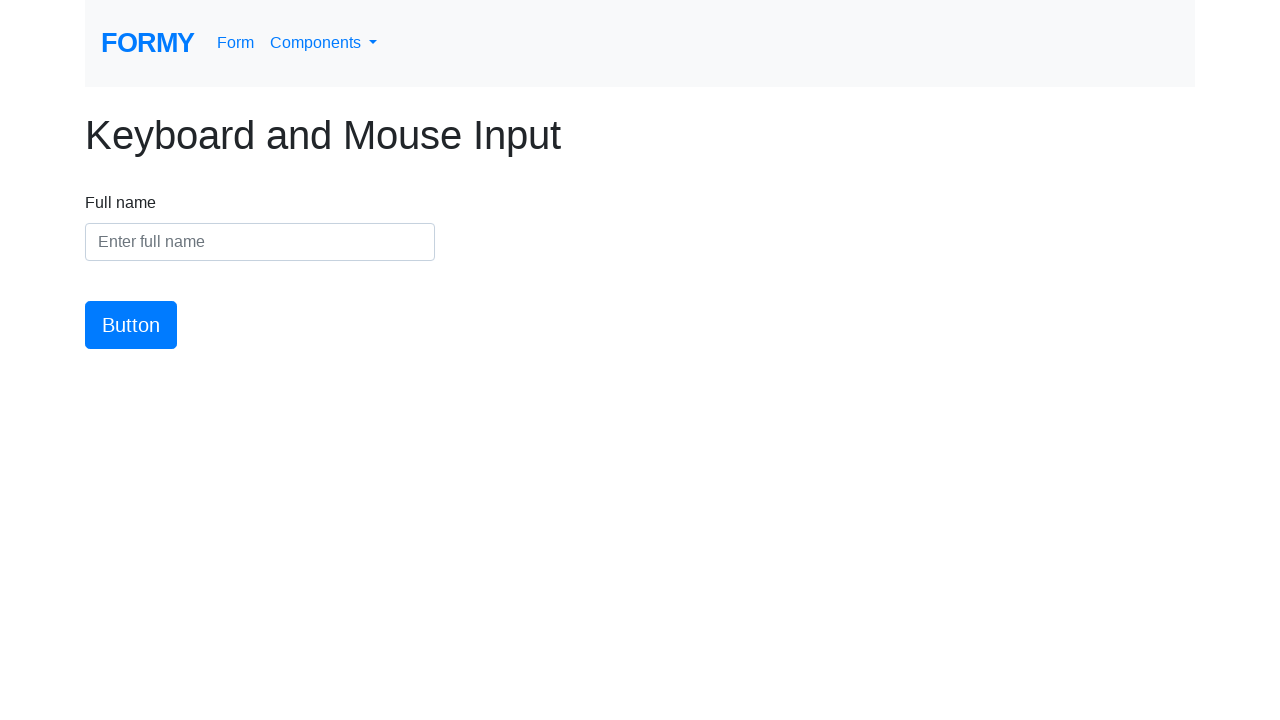

Entered 'Meaghan Lewis' into the name input field on #name
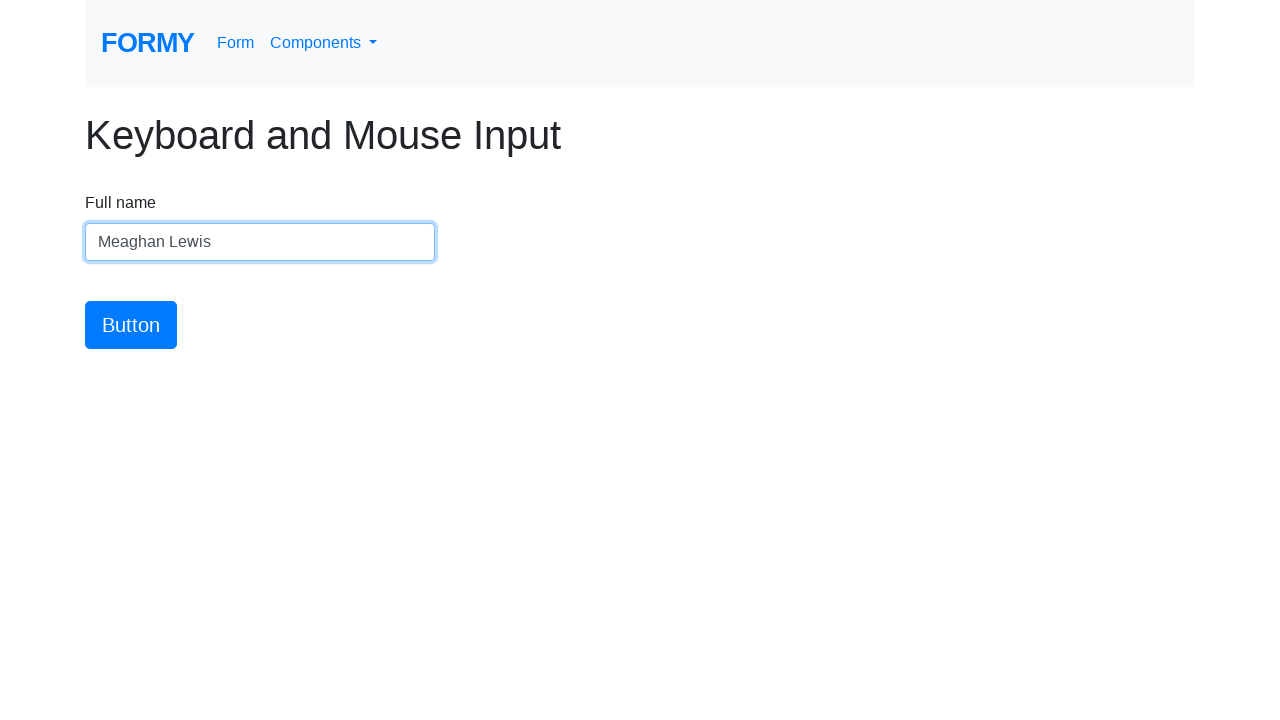

Clicked the submit button at (131, 325) on #button
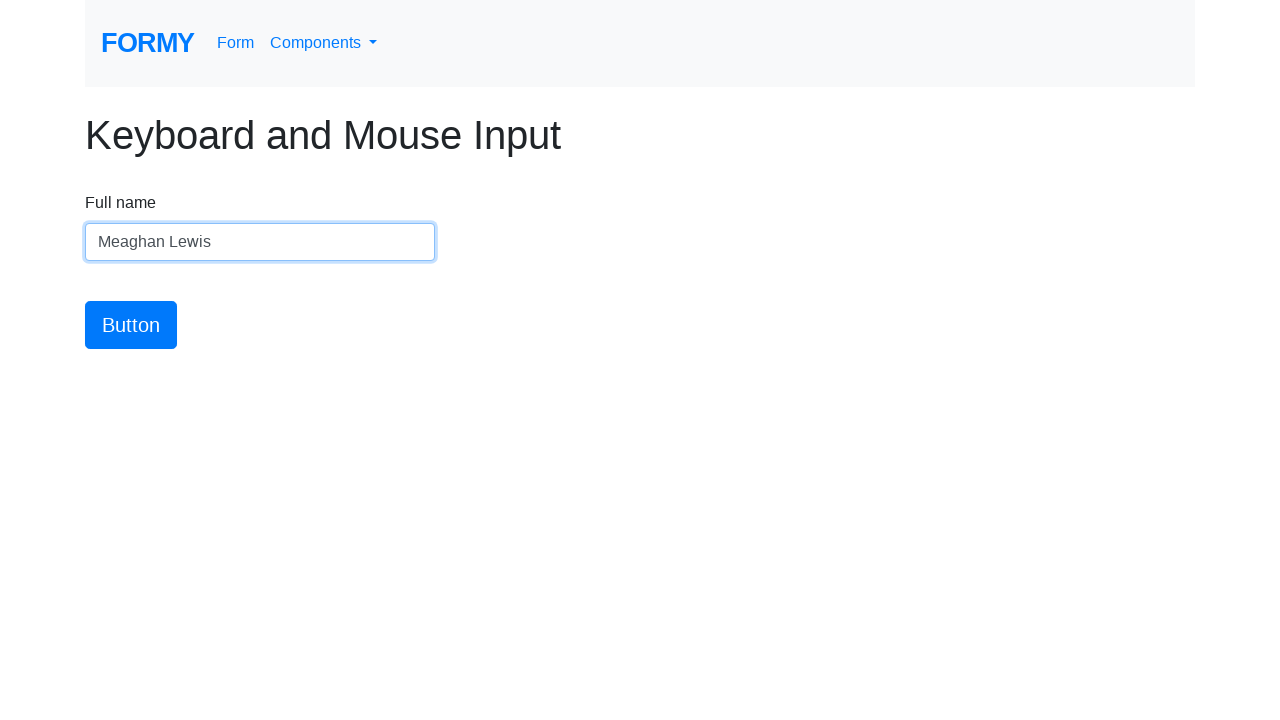

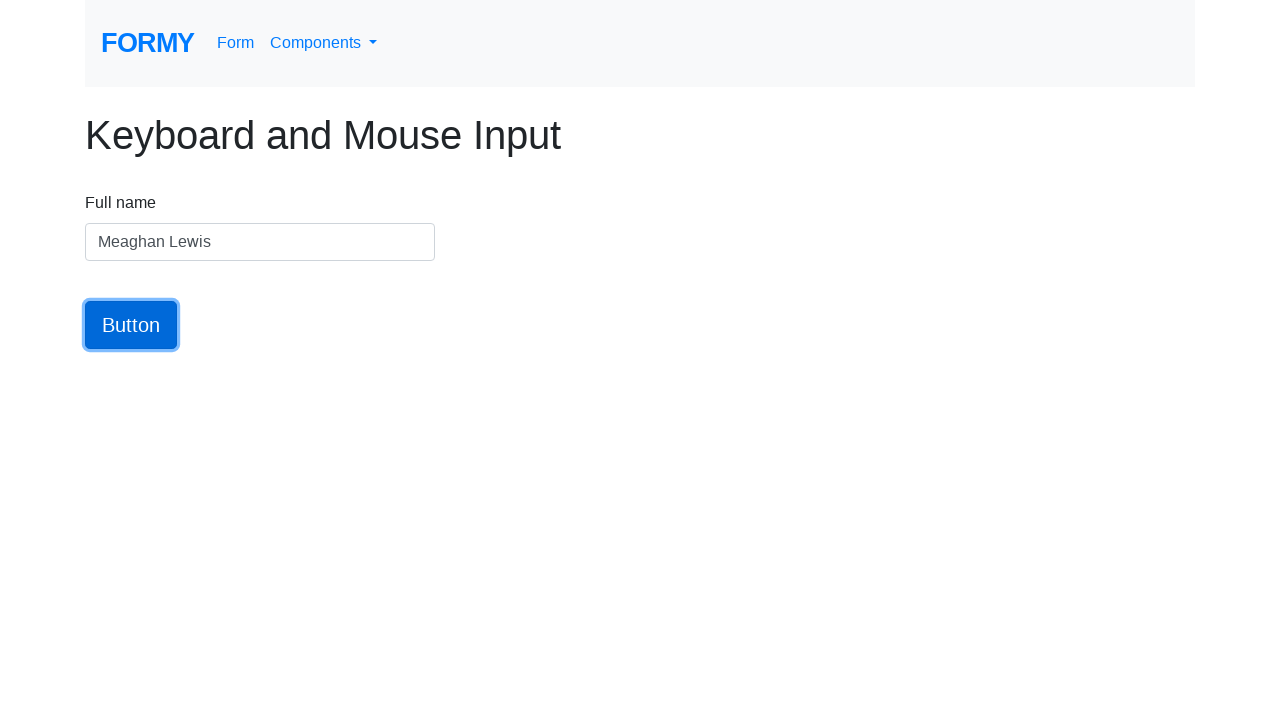